Verifies that the login page displays the correct "Login" header text

Starting URL: https://opensource-demo.orangehrmlive.com/

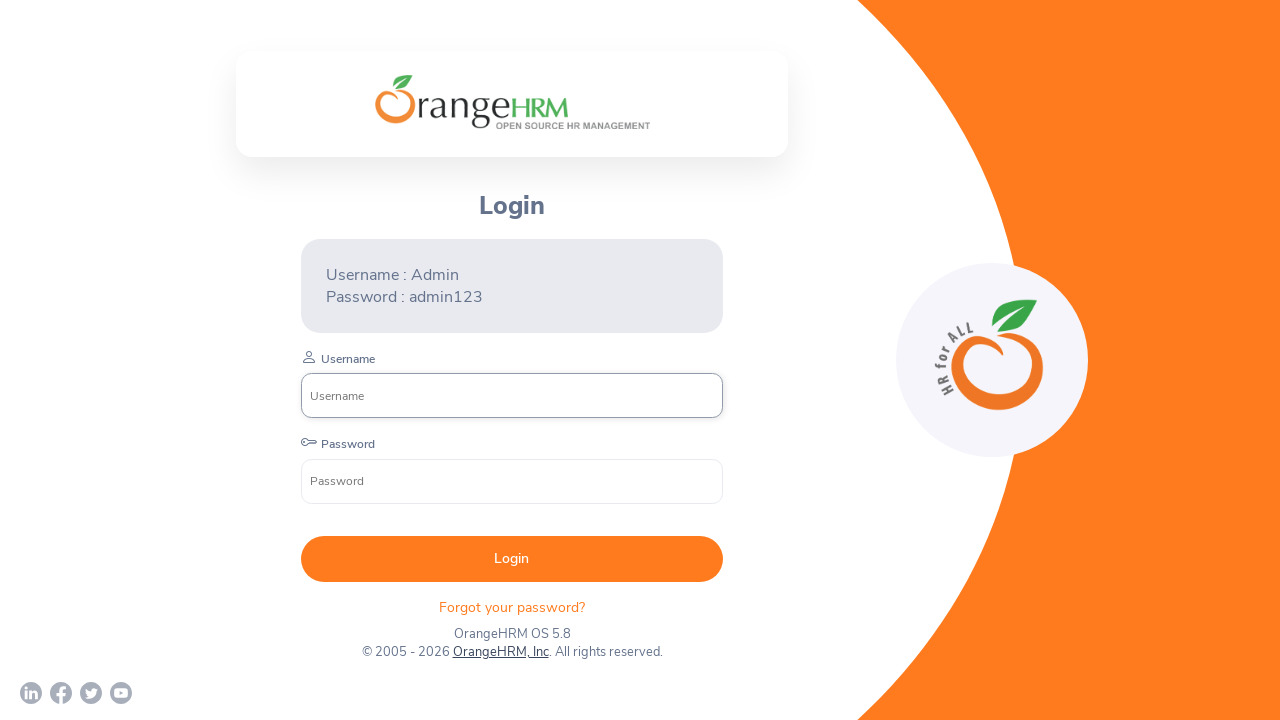

Located Login header element
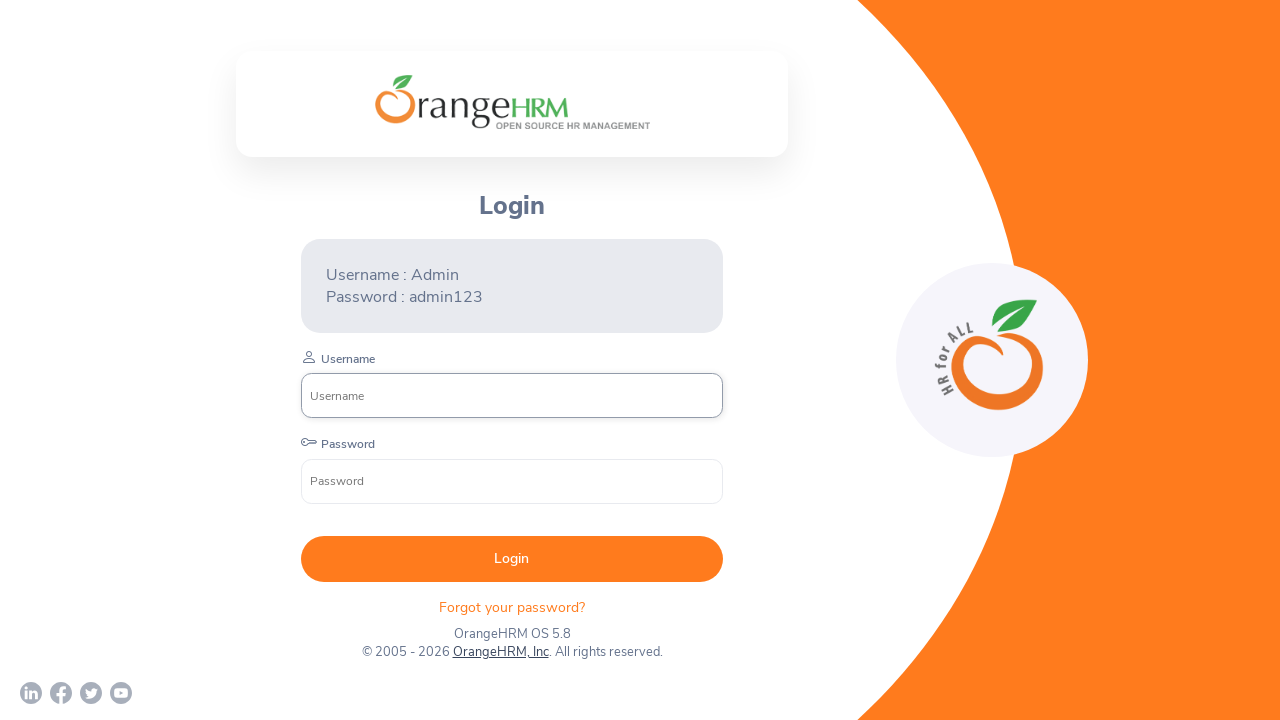

Login header became visible
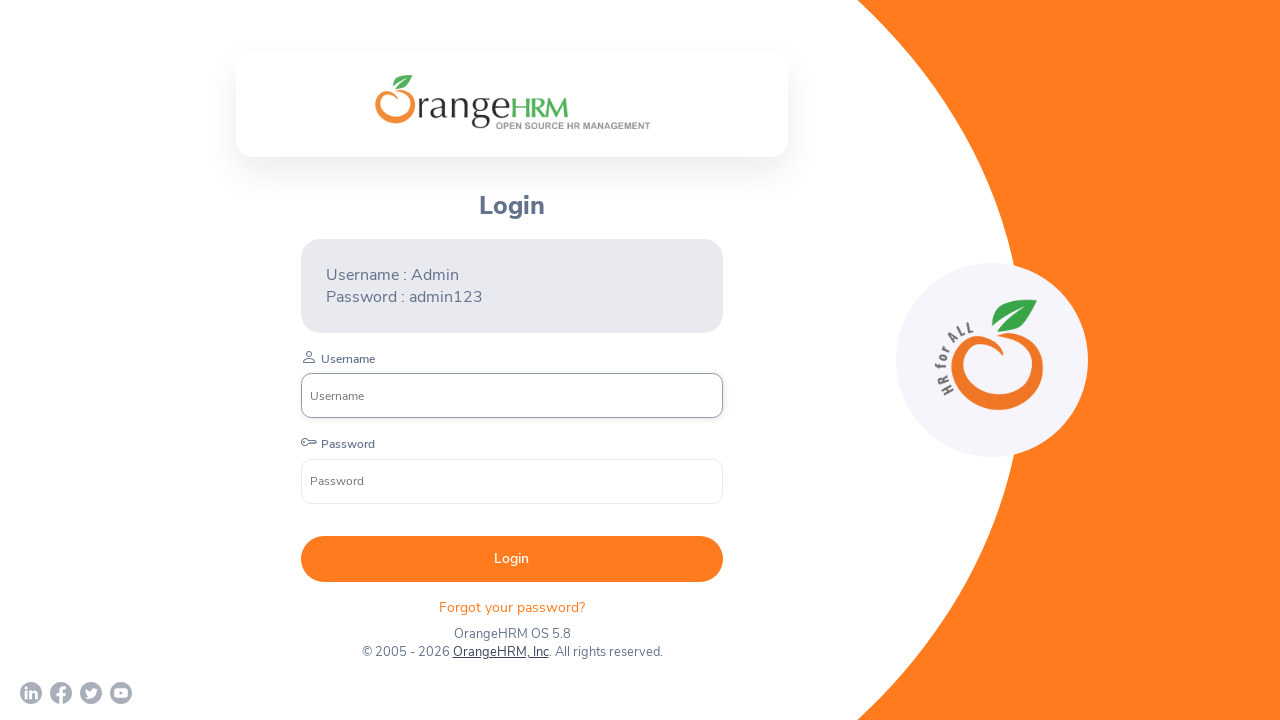

Retrieved Login header text content: 'Login'
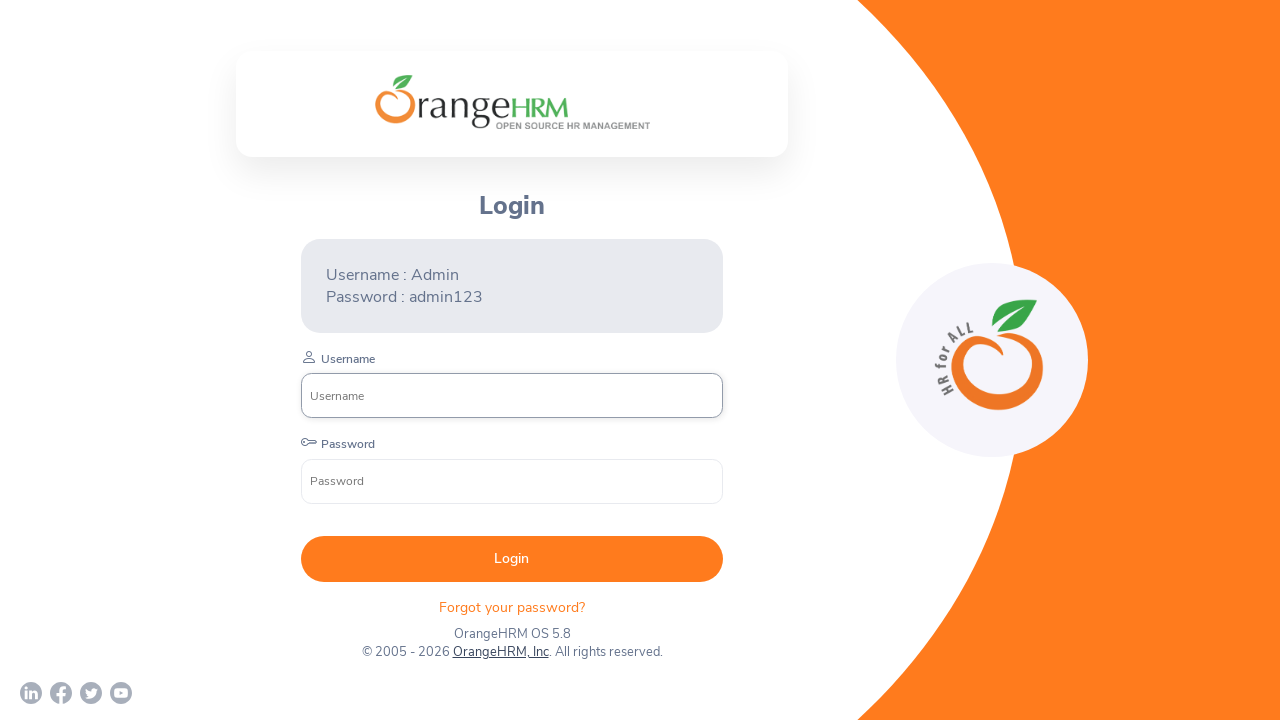

Verified that header text matches expected 'Login' value
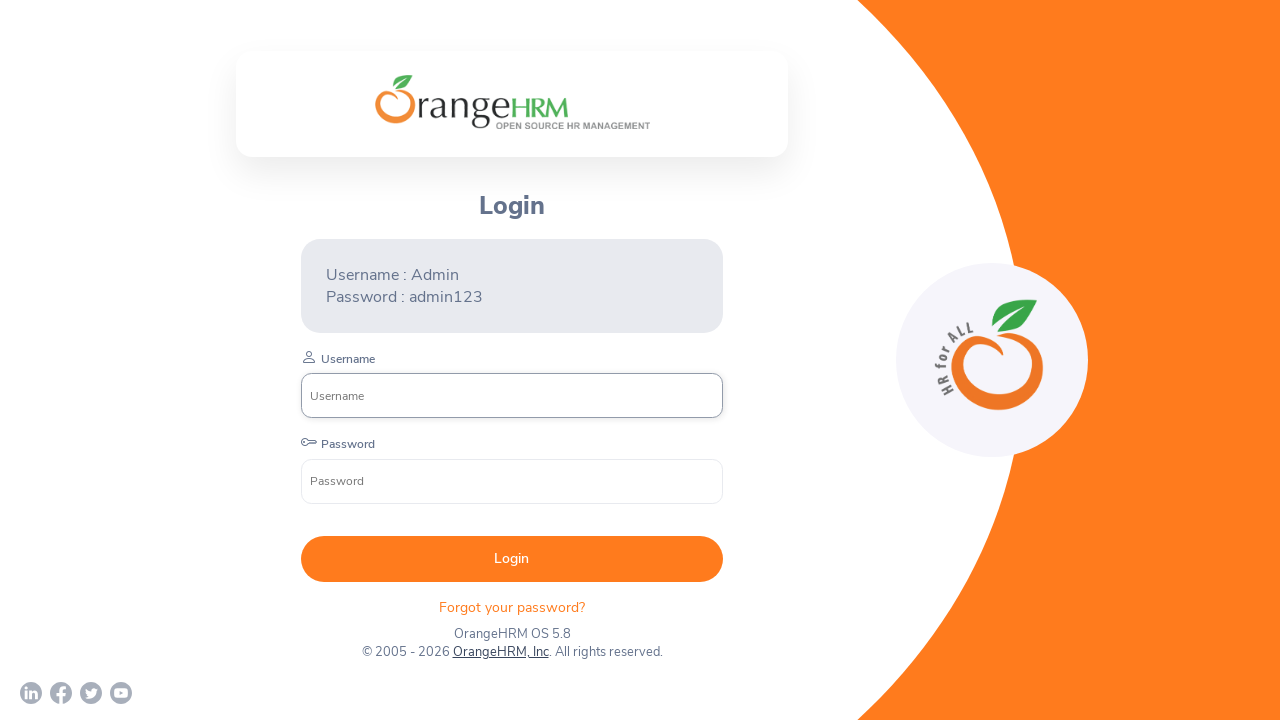

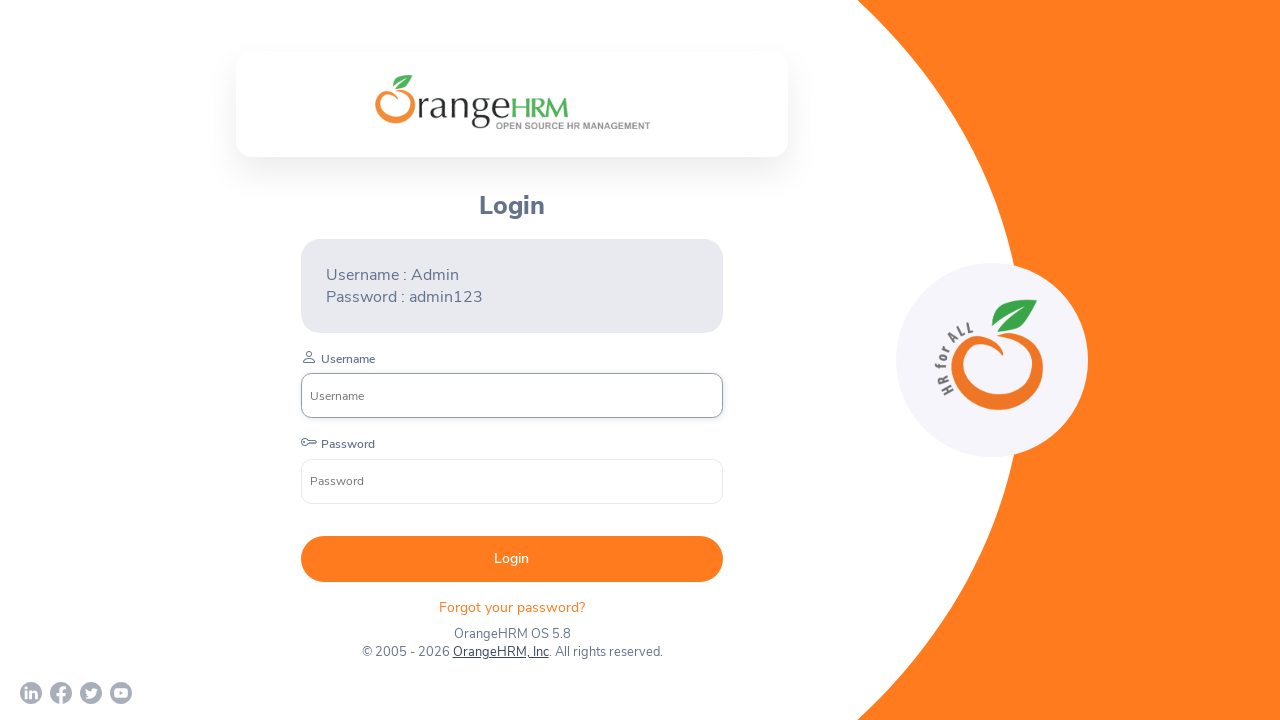